Tests clicking a link and verifying navigation to a new page by checking the page heading

Starting URL: https://kristinek.github.io/site/examples/actions

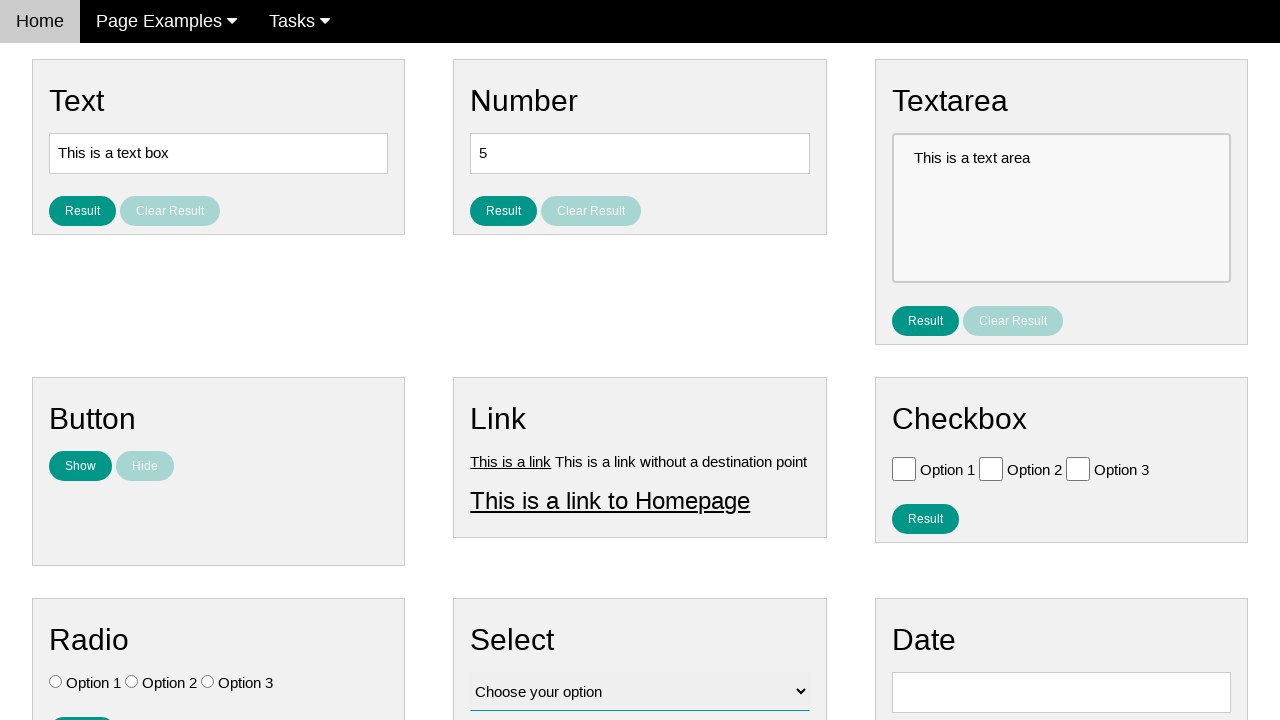

Clicked link1 to navigate to new page at (511, 461) on #link1
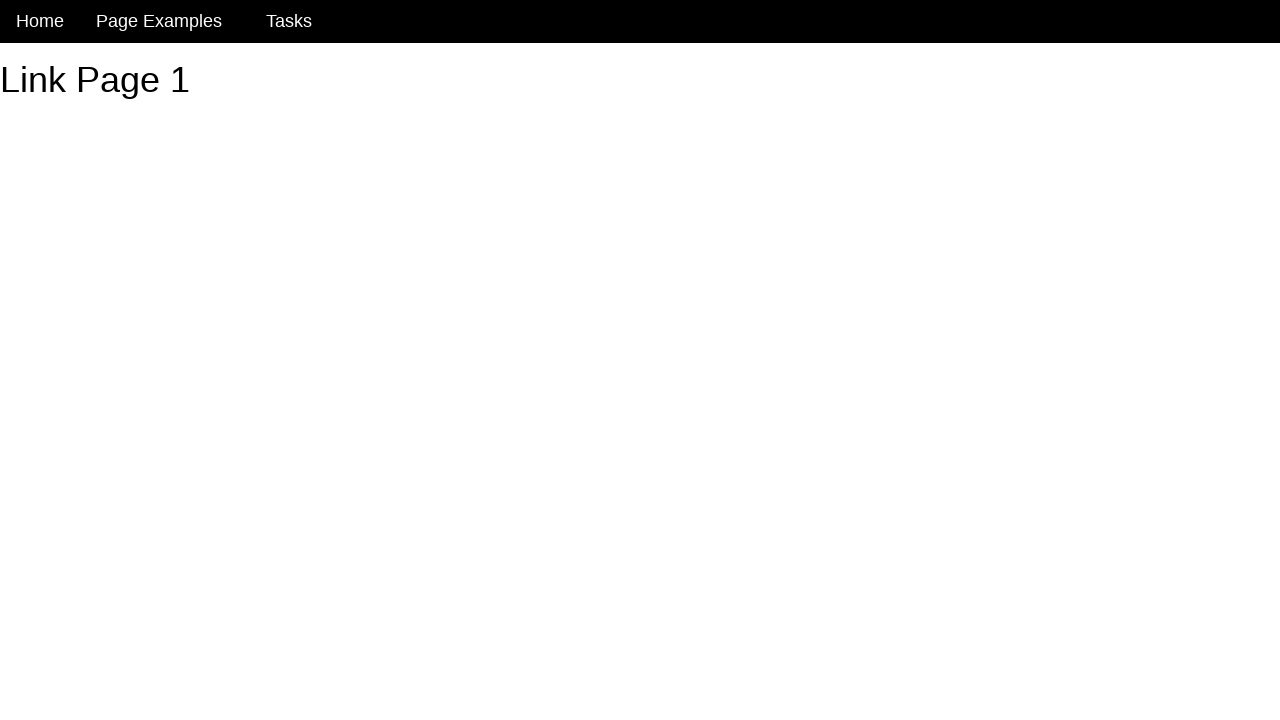

Page loaded and heading element appeared
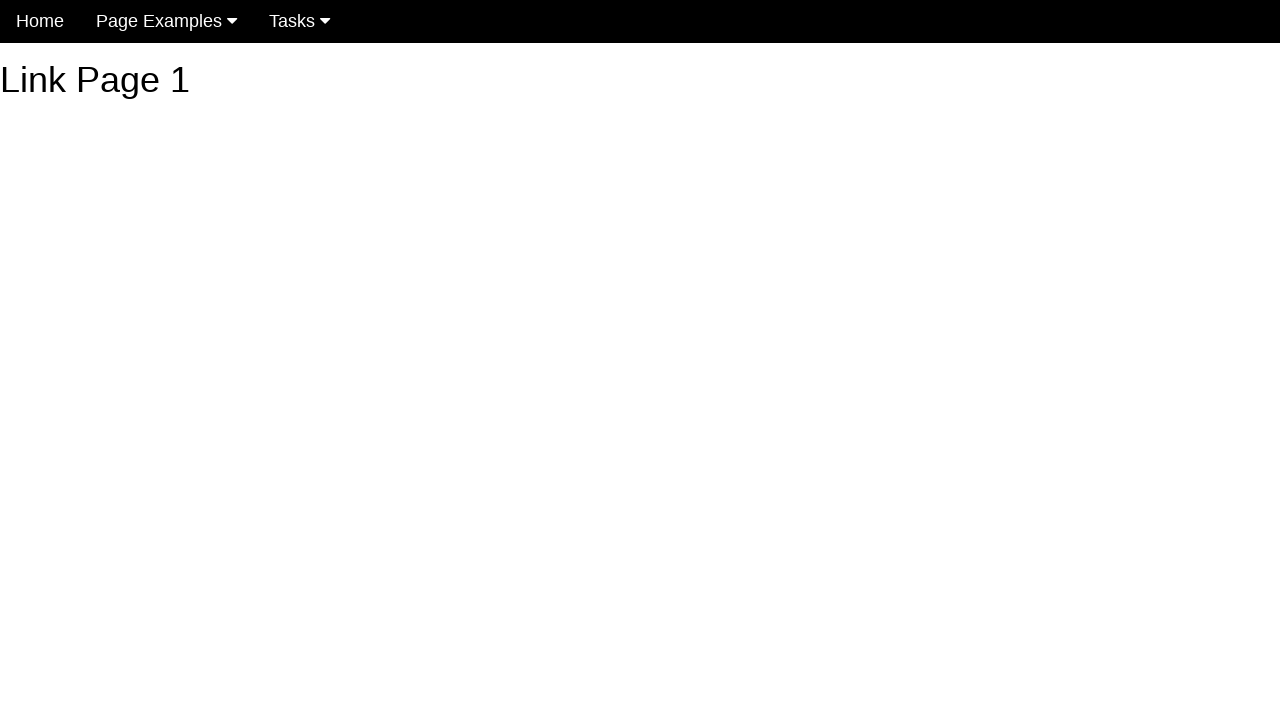

Located heading element
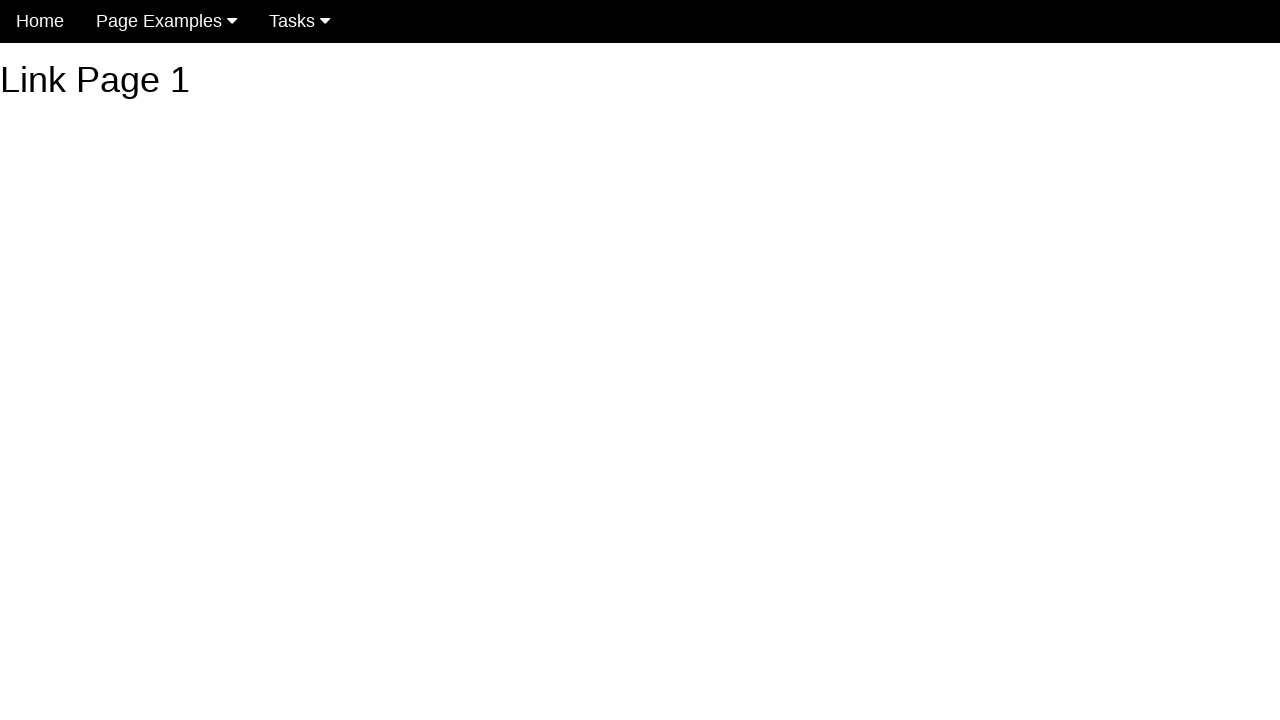

Verified heading text is 'Link Page 1' - navigation successful
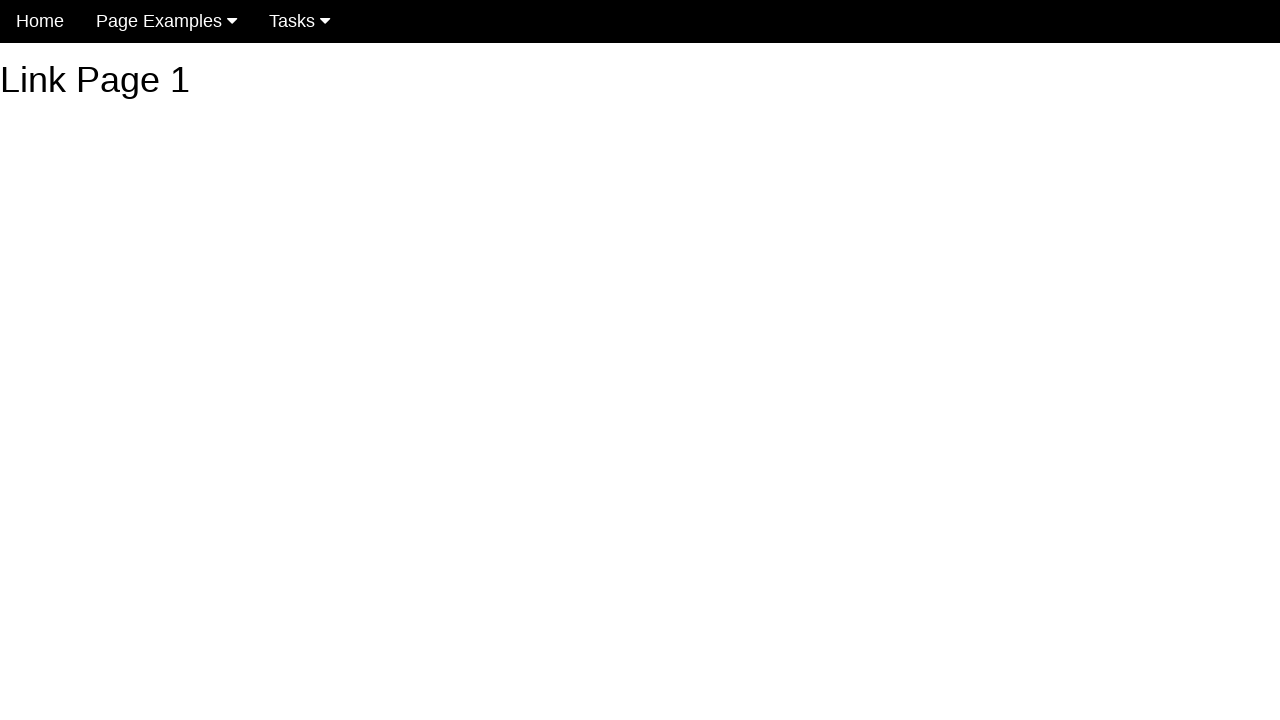

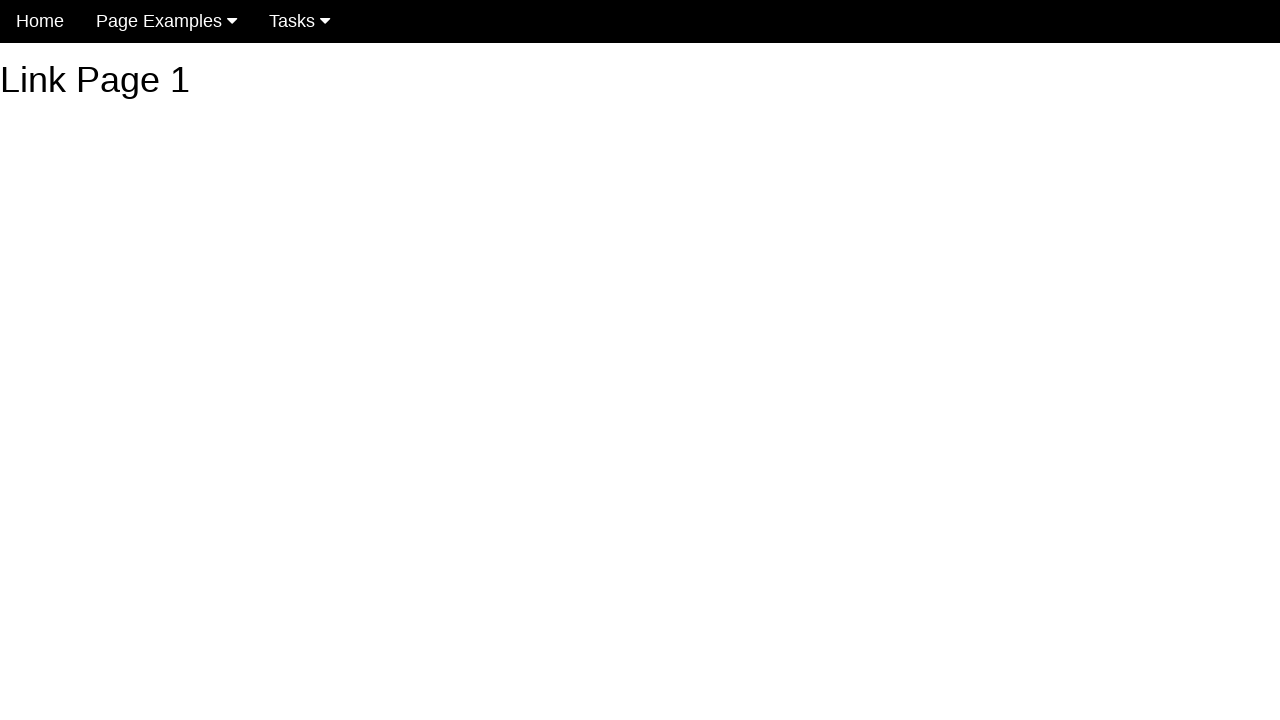